Tests drag and drop functionality by dragging an element and dropping it onto a target element

Starting URL: https://jqueryui.com/droppable/

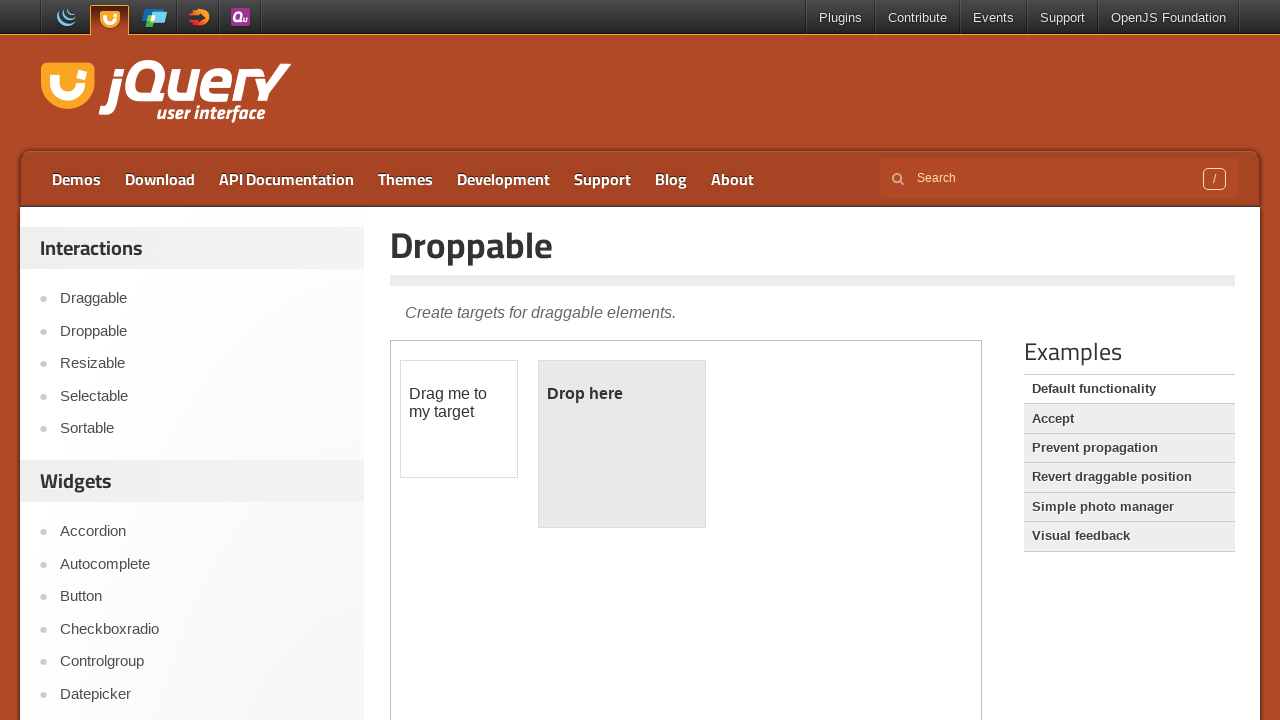

Located the demo-frame iframe
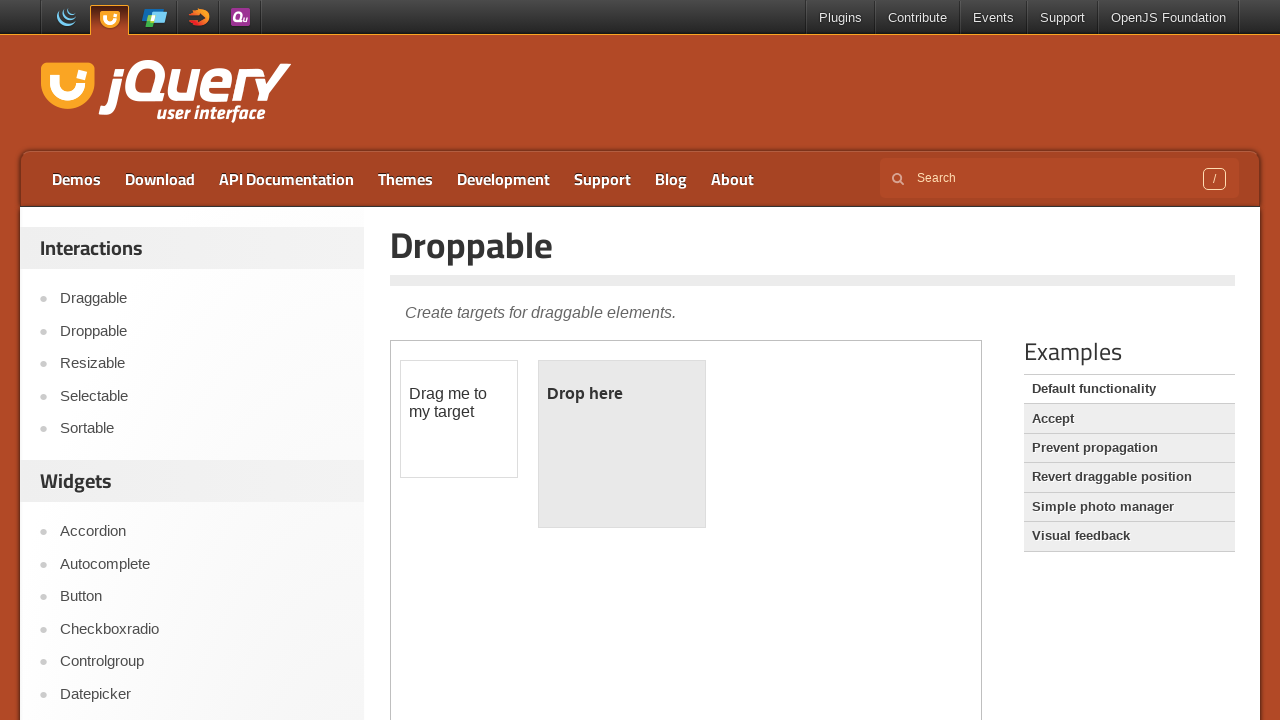

Located the draggable element with id 'draggable'
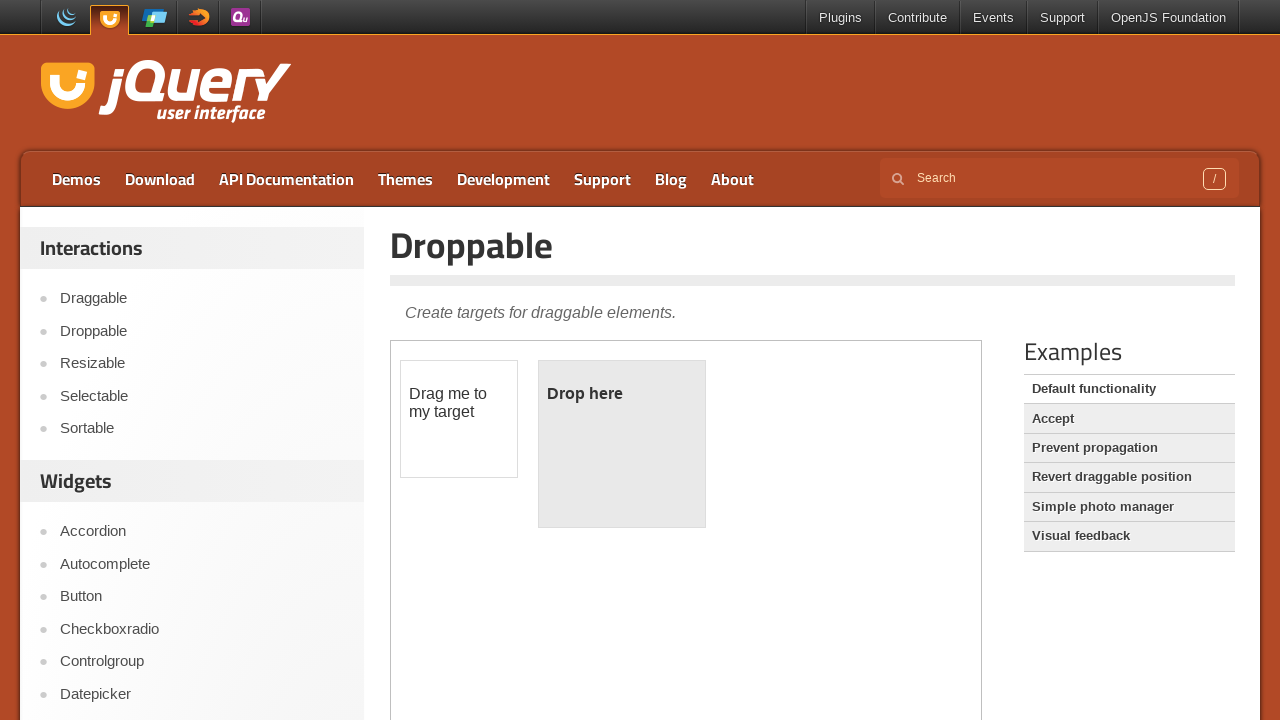

Located the droppable target element with id 'droppable'
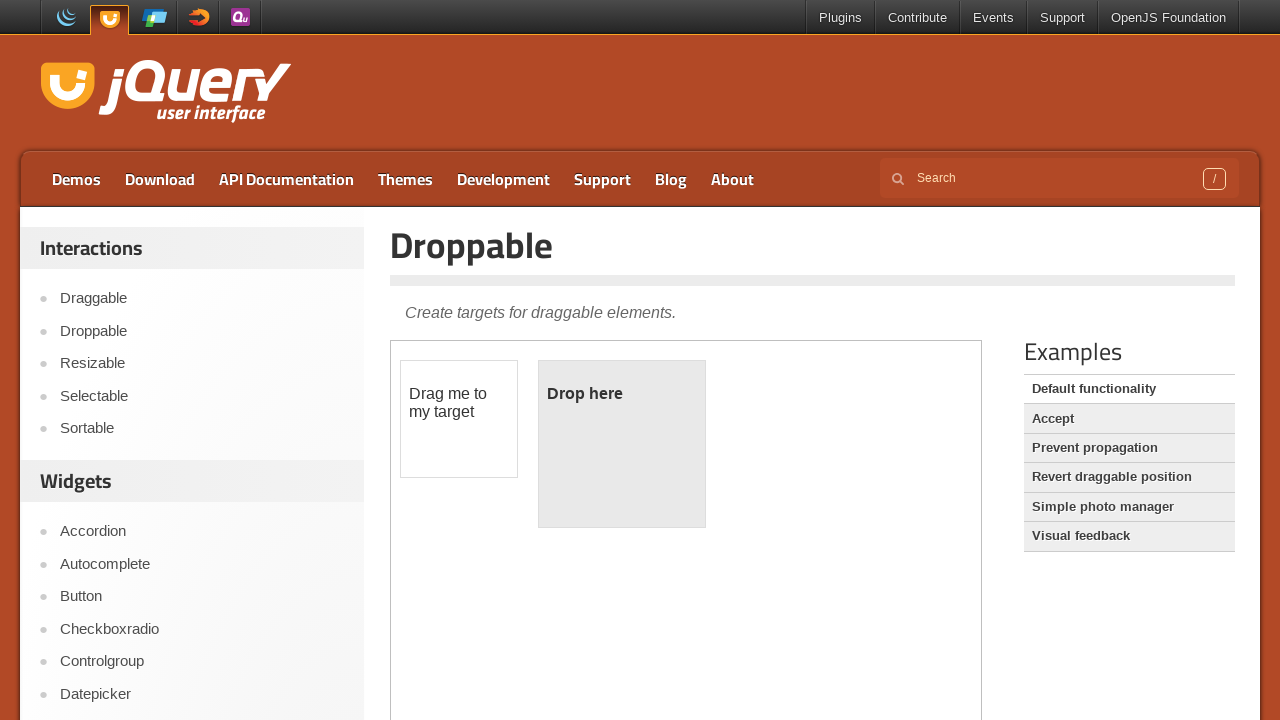

Waited 2 seconds for elements to be ready
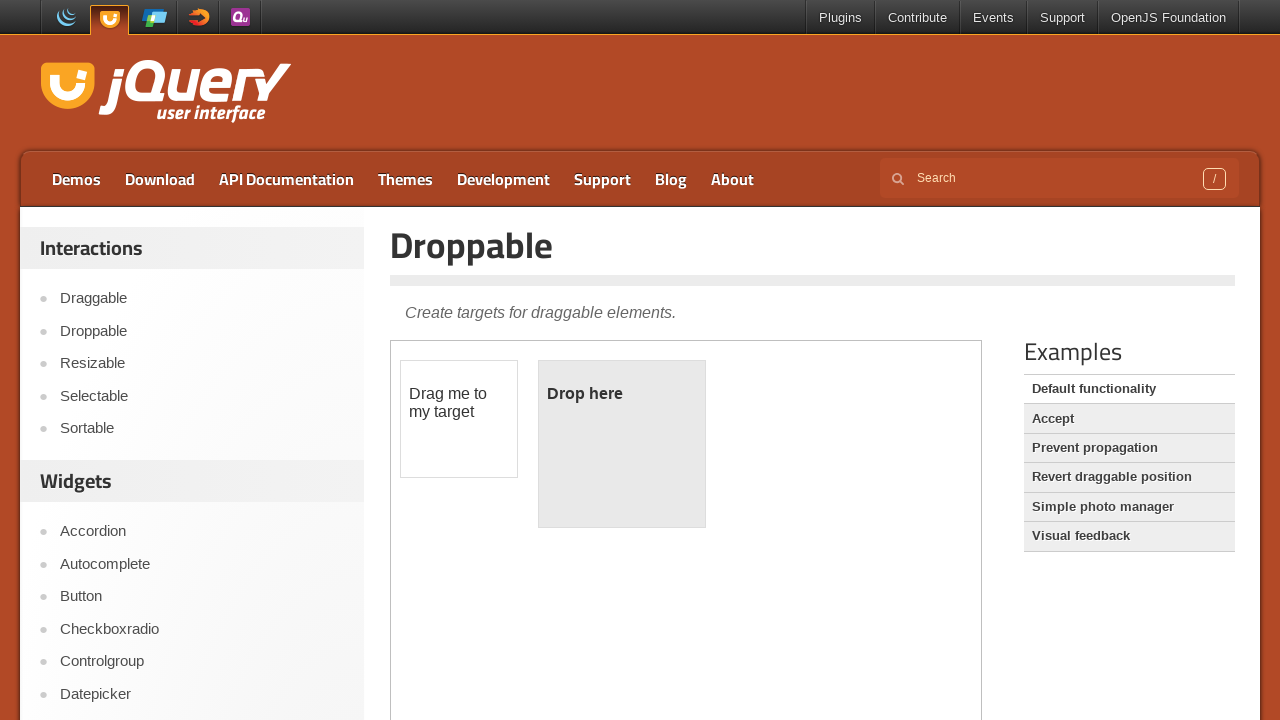

Dragged the draggable element and dropped it onto the droppable target at (622, 444)
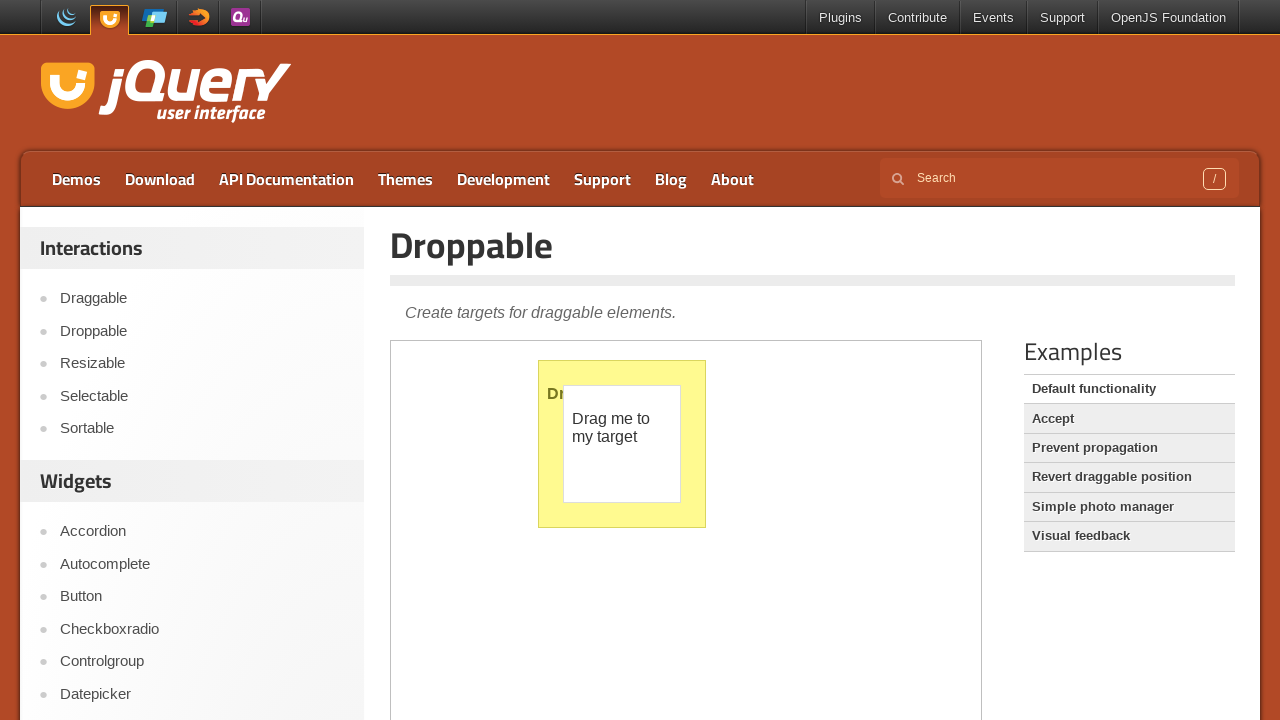

Verified that the droppable element displays 'Dropped!' text after successful drop
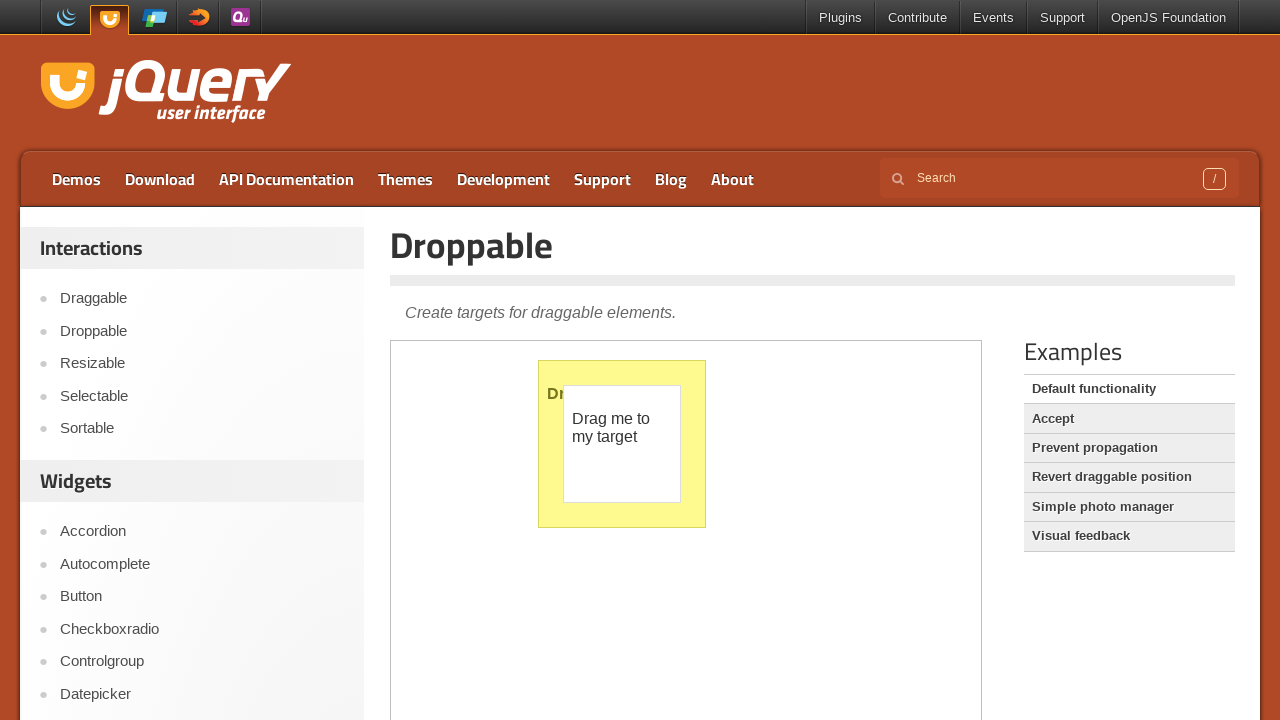

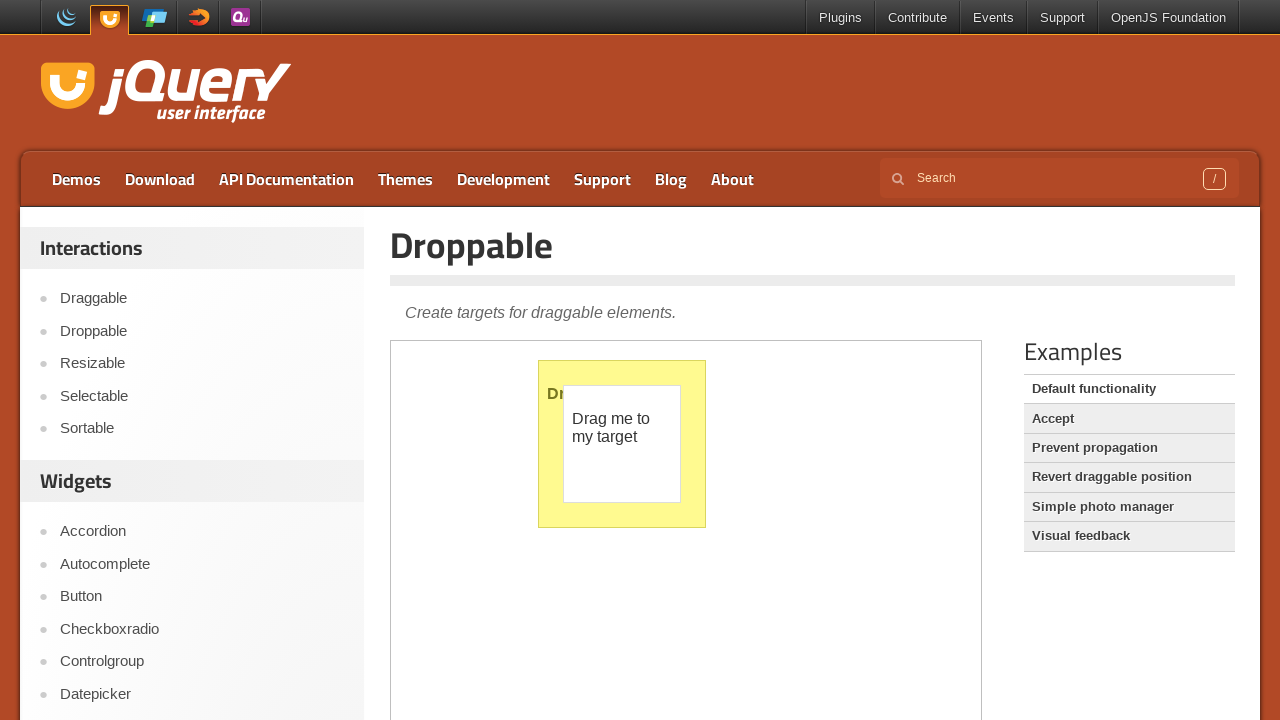